Navigates to the Automation Practice page and verifies that the SoapUI link element exists and has an href attribute

Starting URL: https://rahulshettyacademy.com/AutomationPractice/

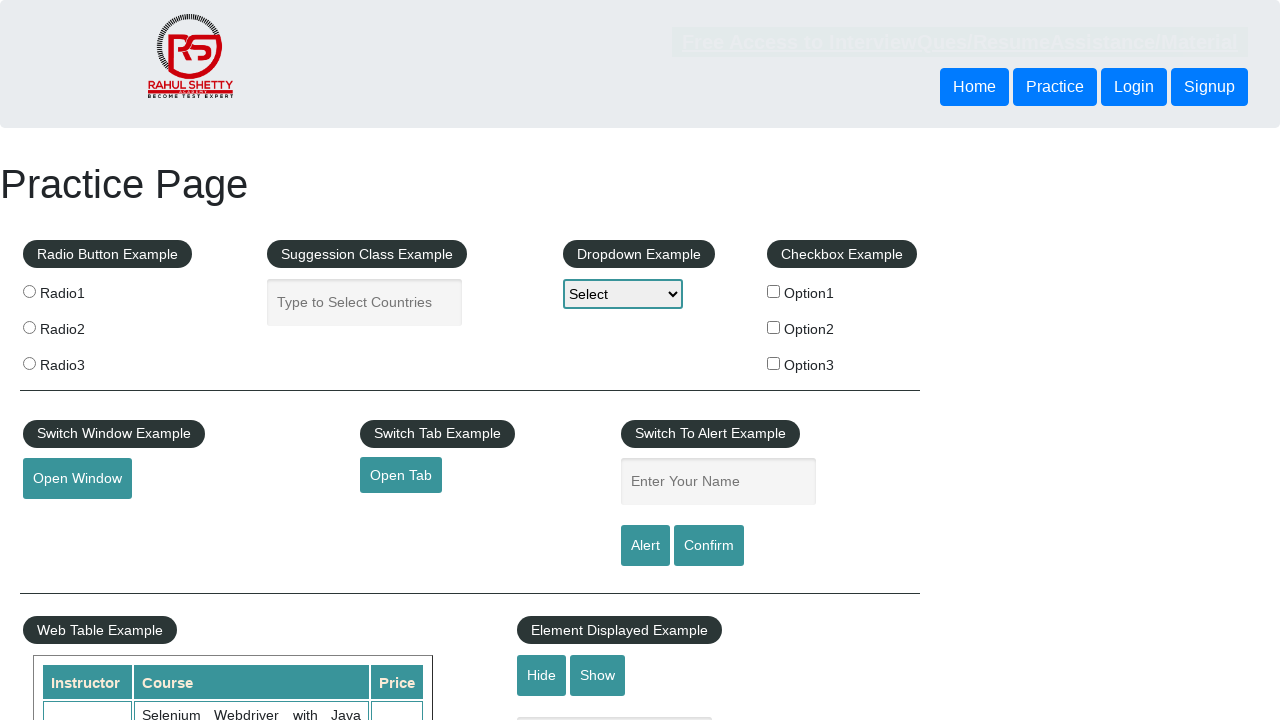

Waited for SoapUI link element to load on Automation Practice page
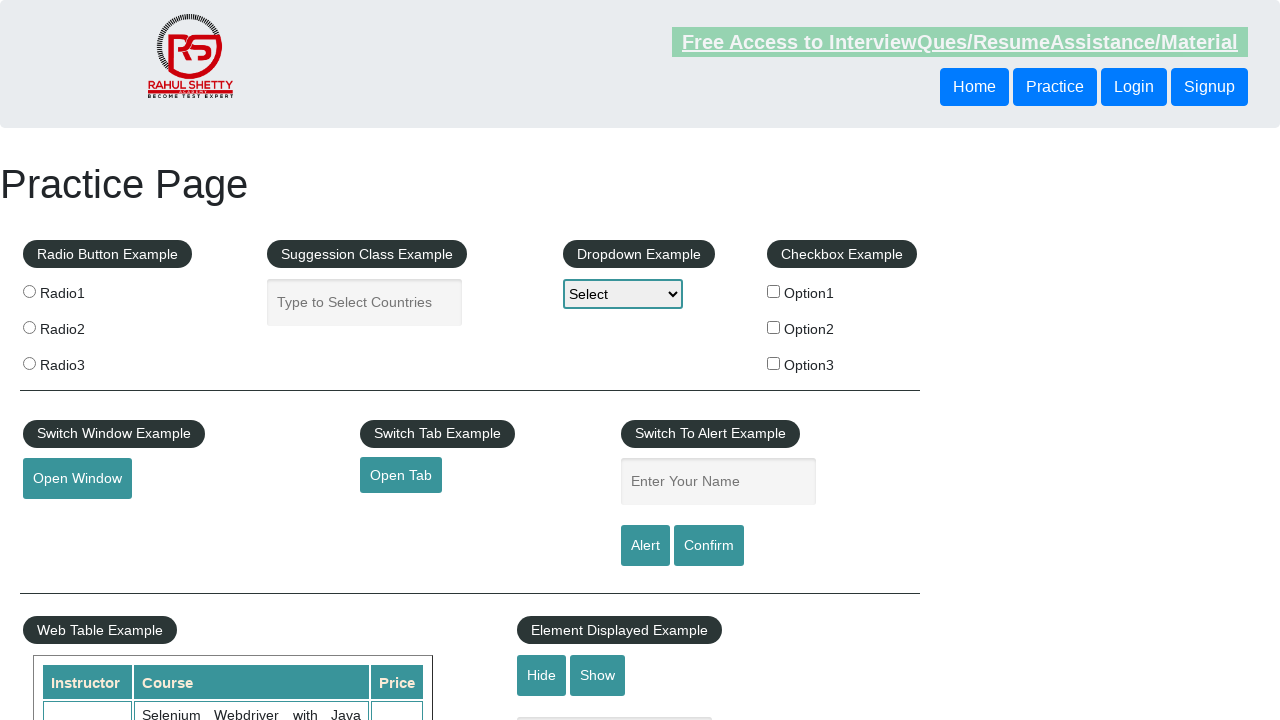

Located SoapUI link element using XPath selector
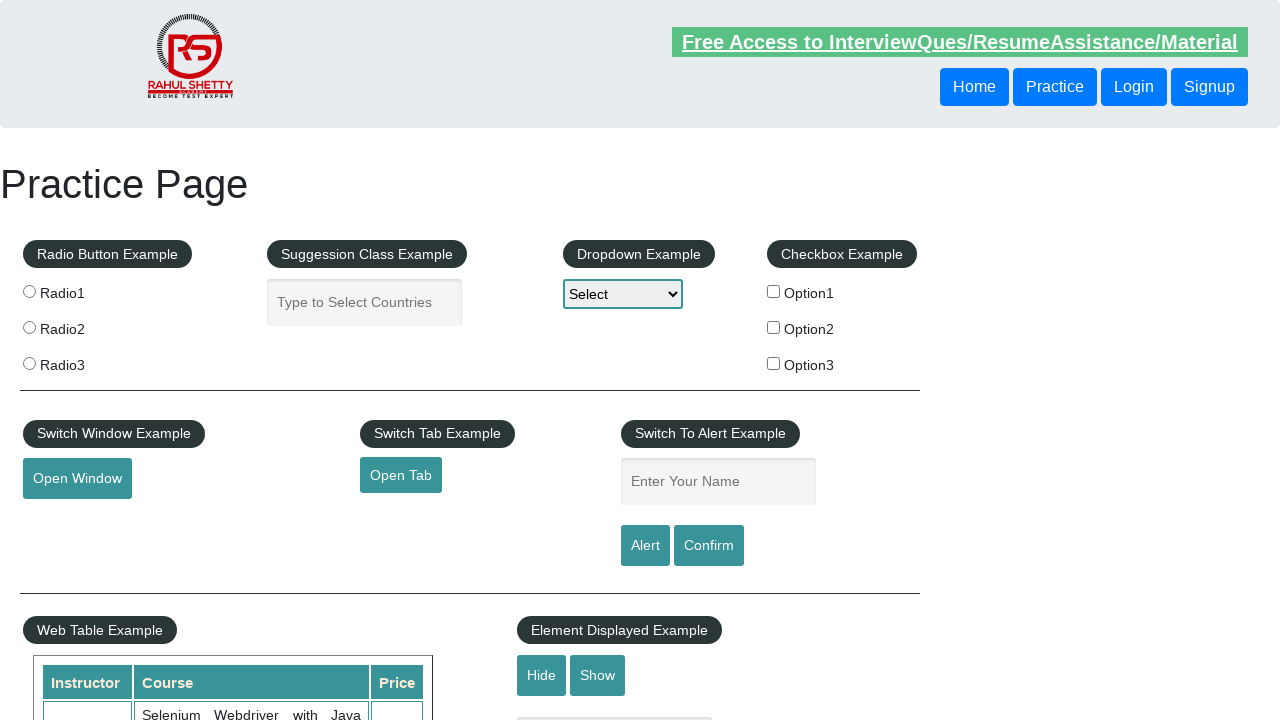

Verified SoapUI link has href attribute
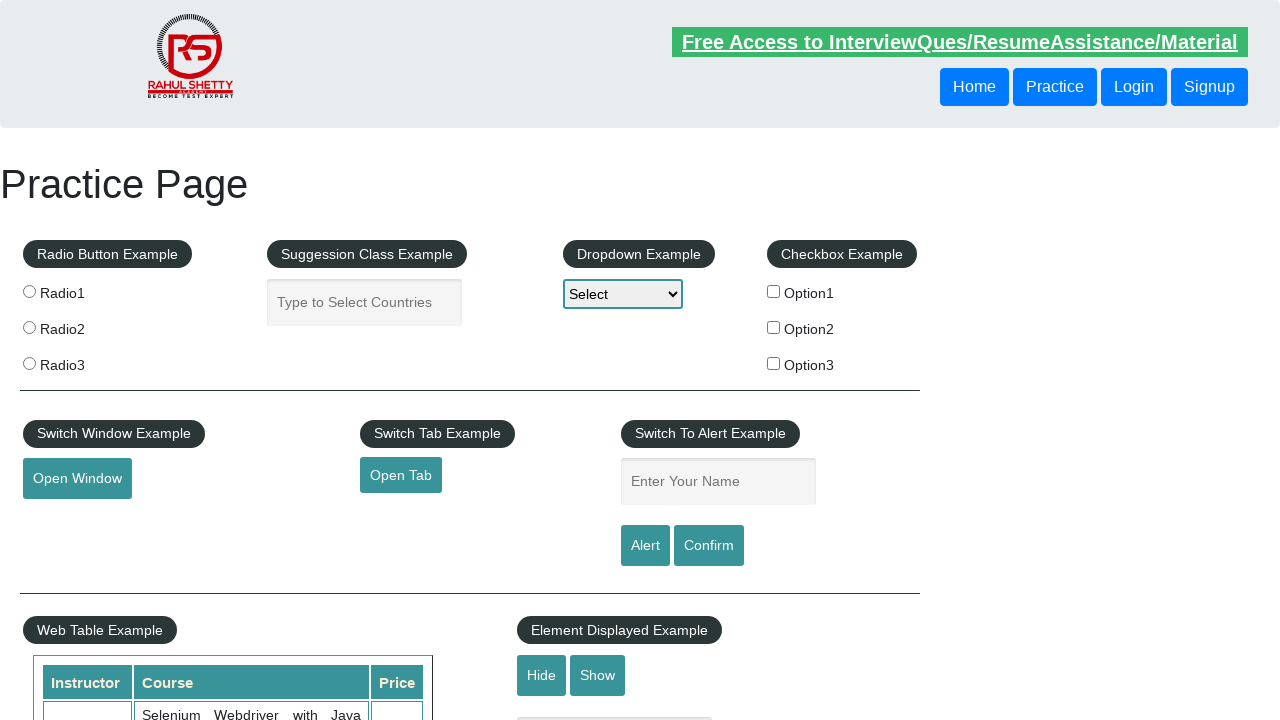

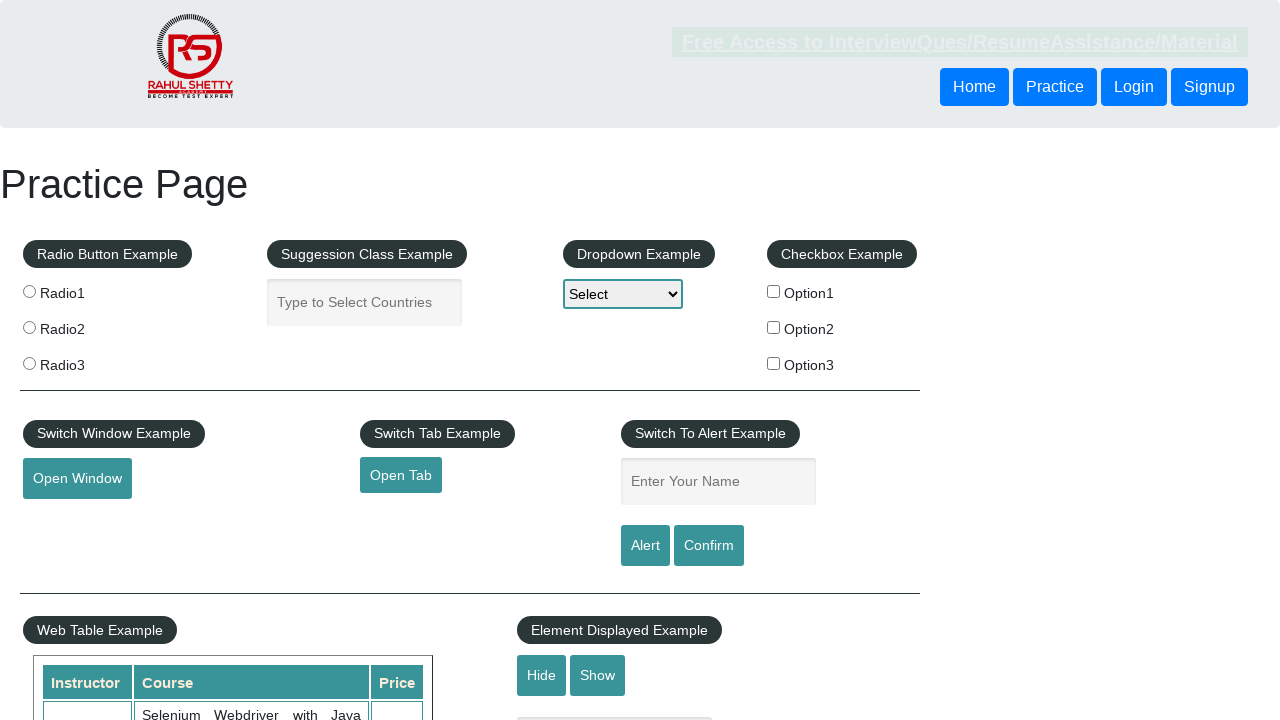